Tests clicking the first checkbox on the checkboxes page and verifies it becomes checked

Starting URL: https://the-internet.herokuapp.com/checkboxes

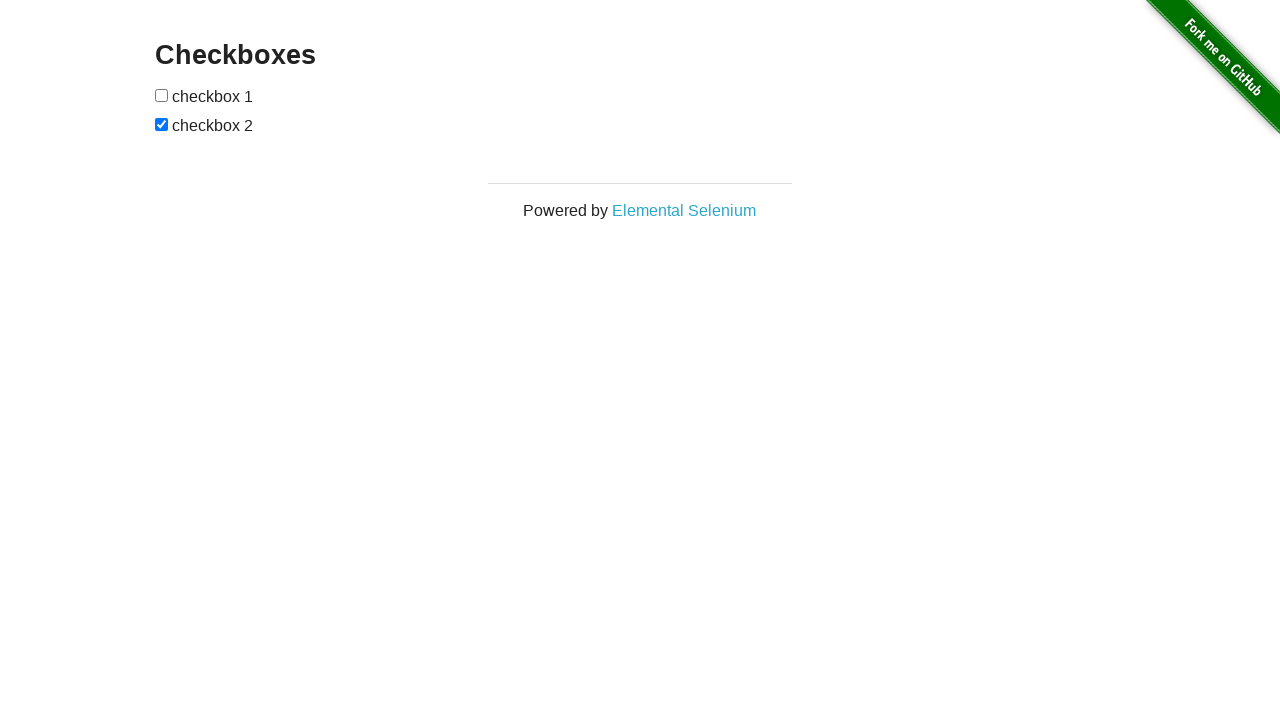

Navigated to checkboxes page
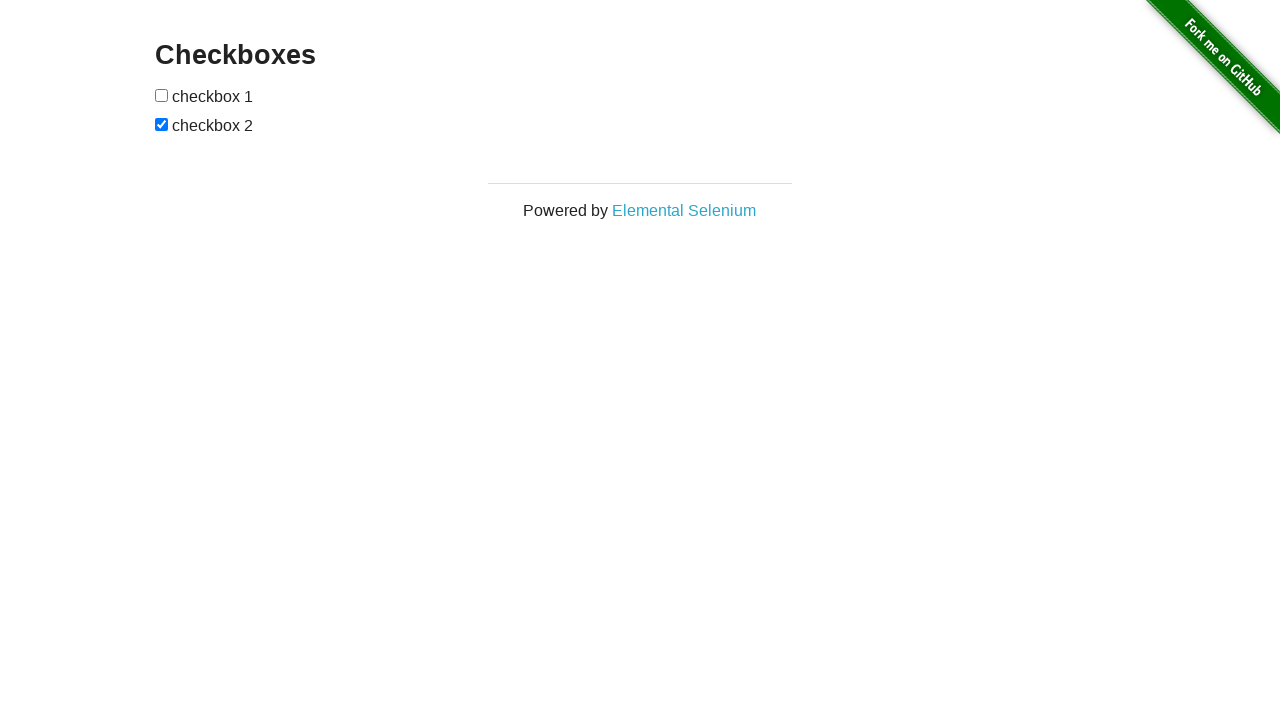

Clicked the first checkbox at (162, 95) on input[type='checkbox']:nth-of-type(1)
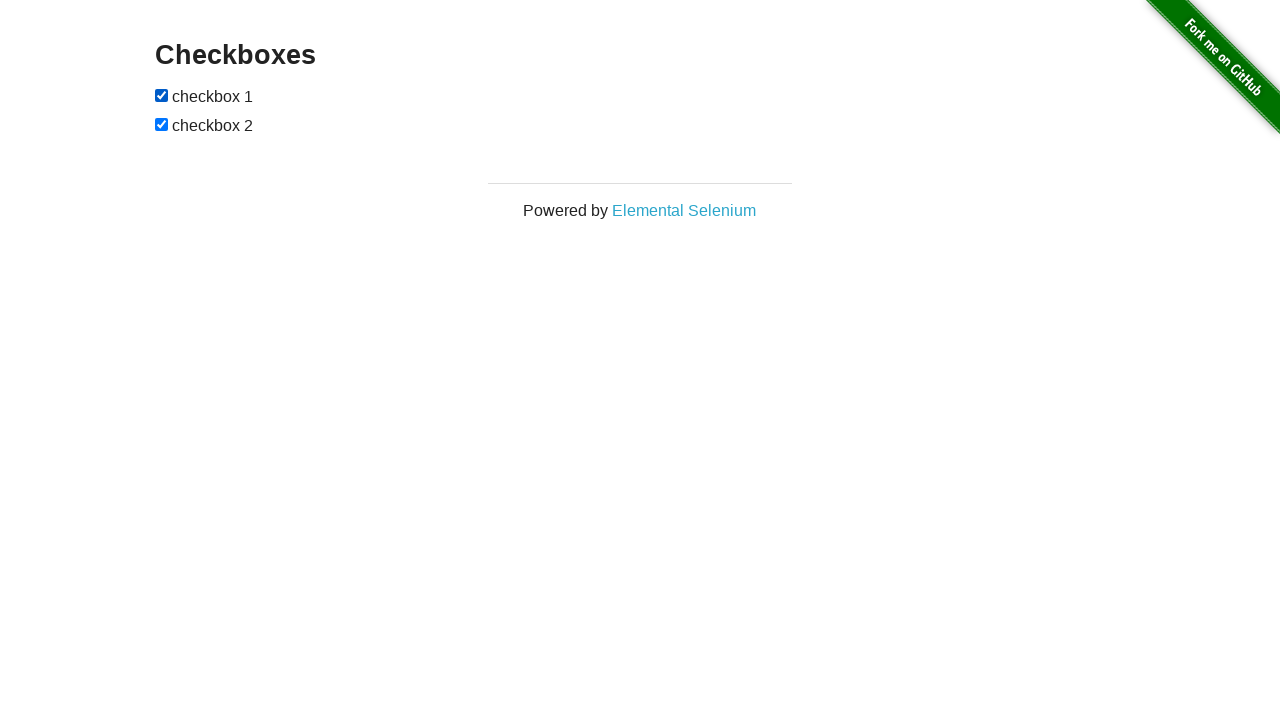

Located the first checkbox element
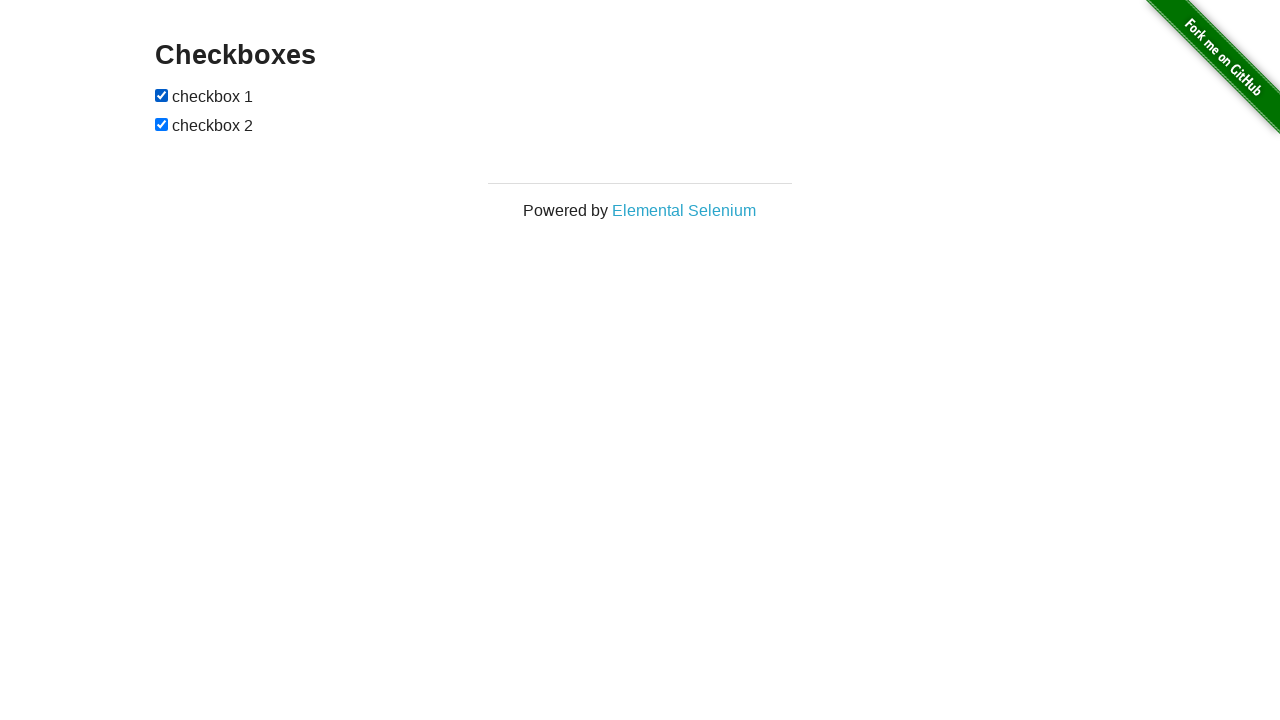

Verified that checkbox 1 is checked
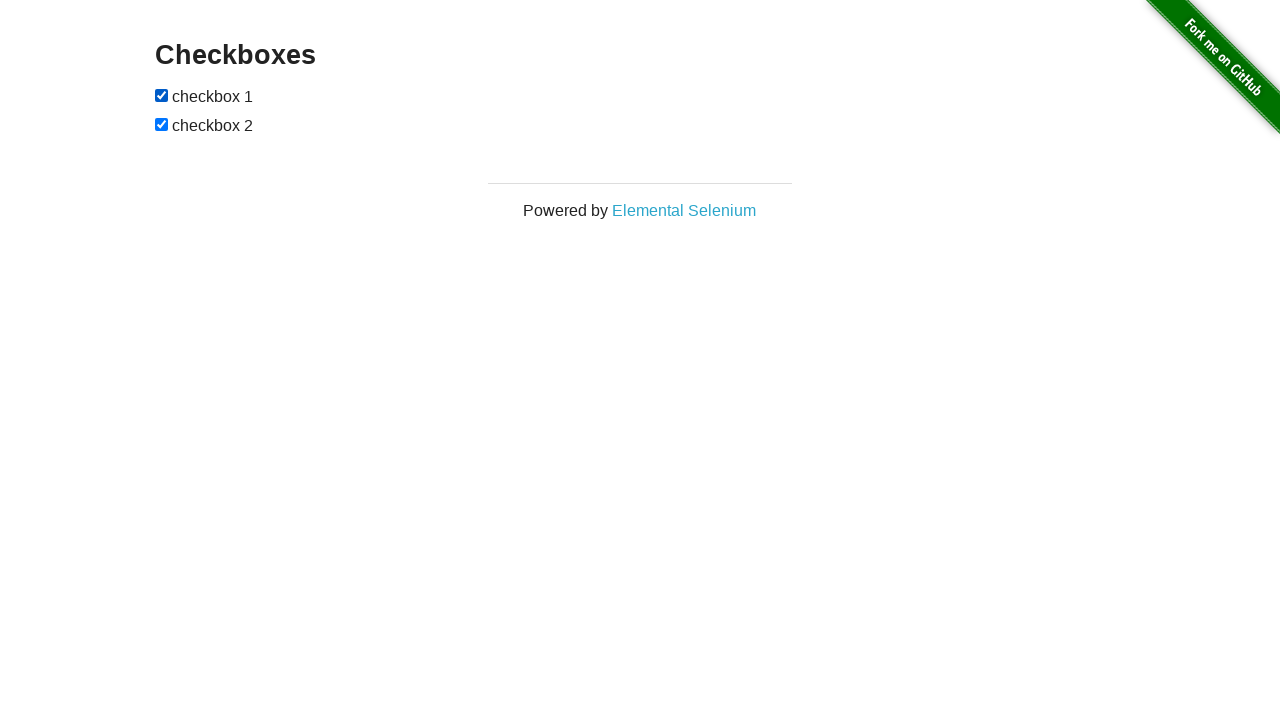

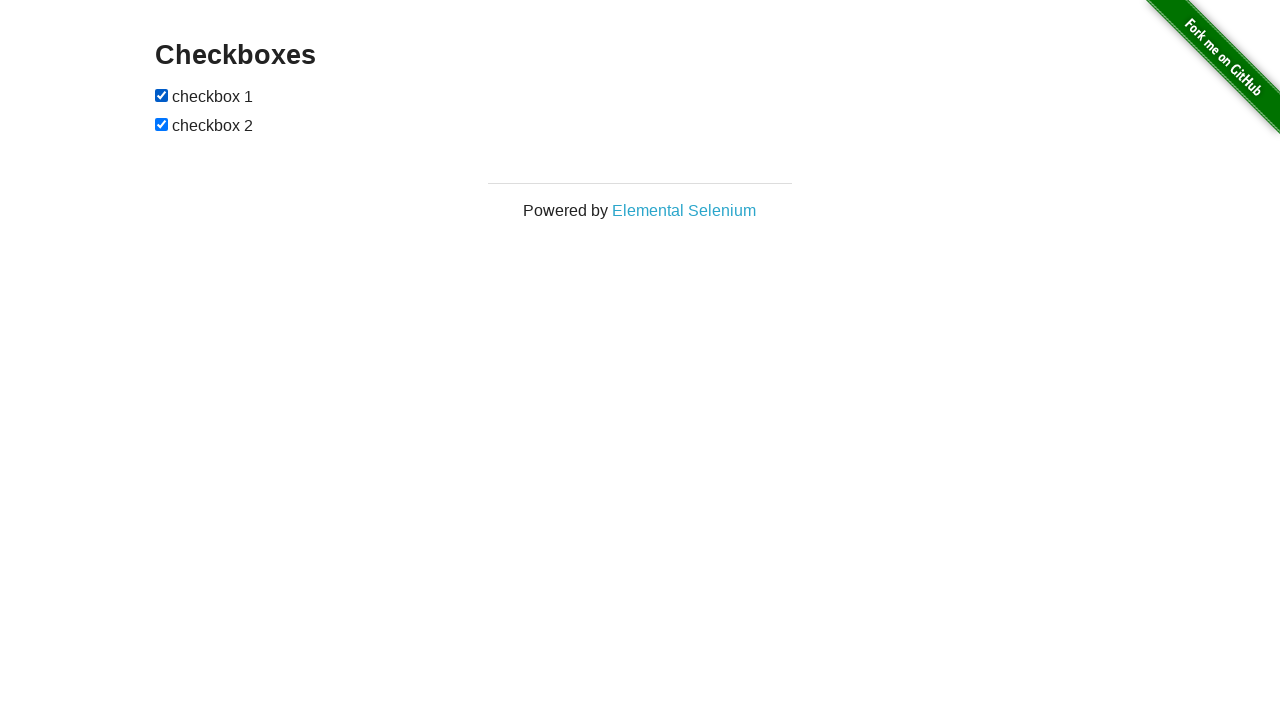